Tests a practice form by filling various input fields including email, password, name, dropdown selection, and radio button selection, then submitting the form and verifying success message

Starting URL: https://rahulshettyacademy.com/angularpractice/

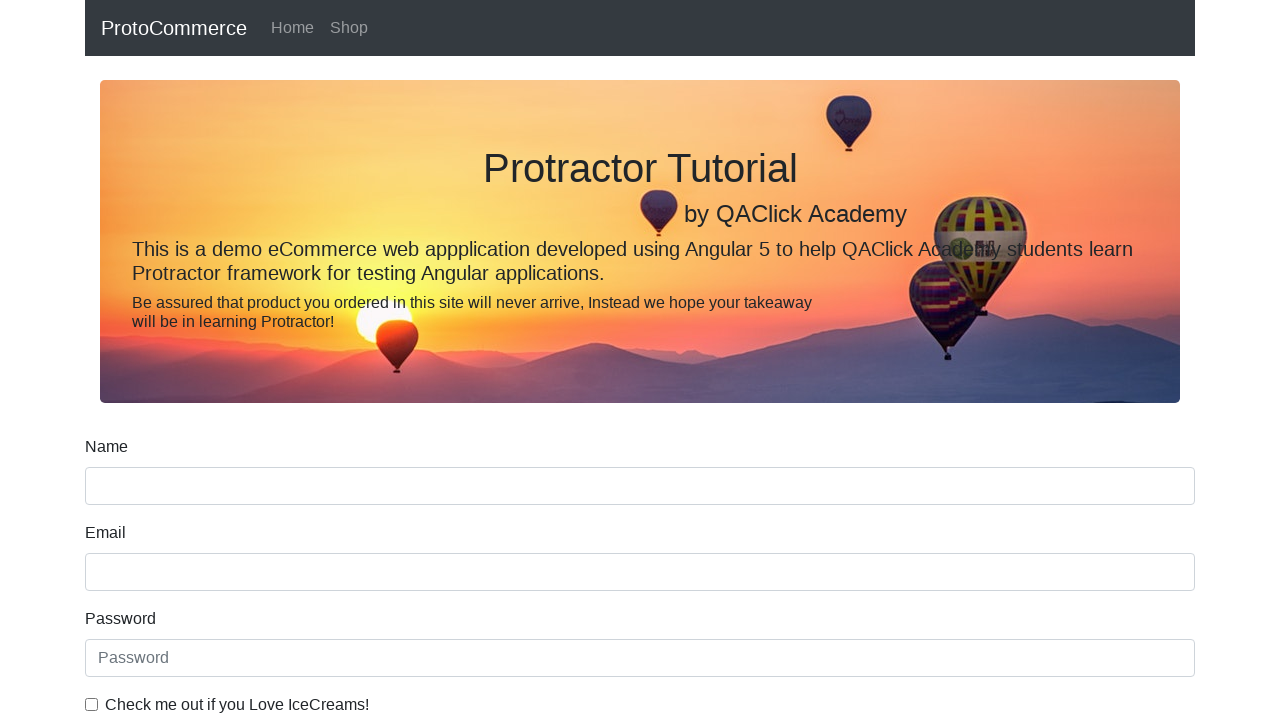

Filled email field with 'hello@123.com' on input[name='email']
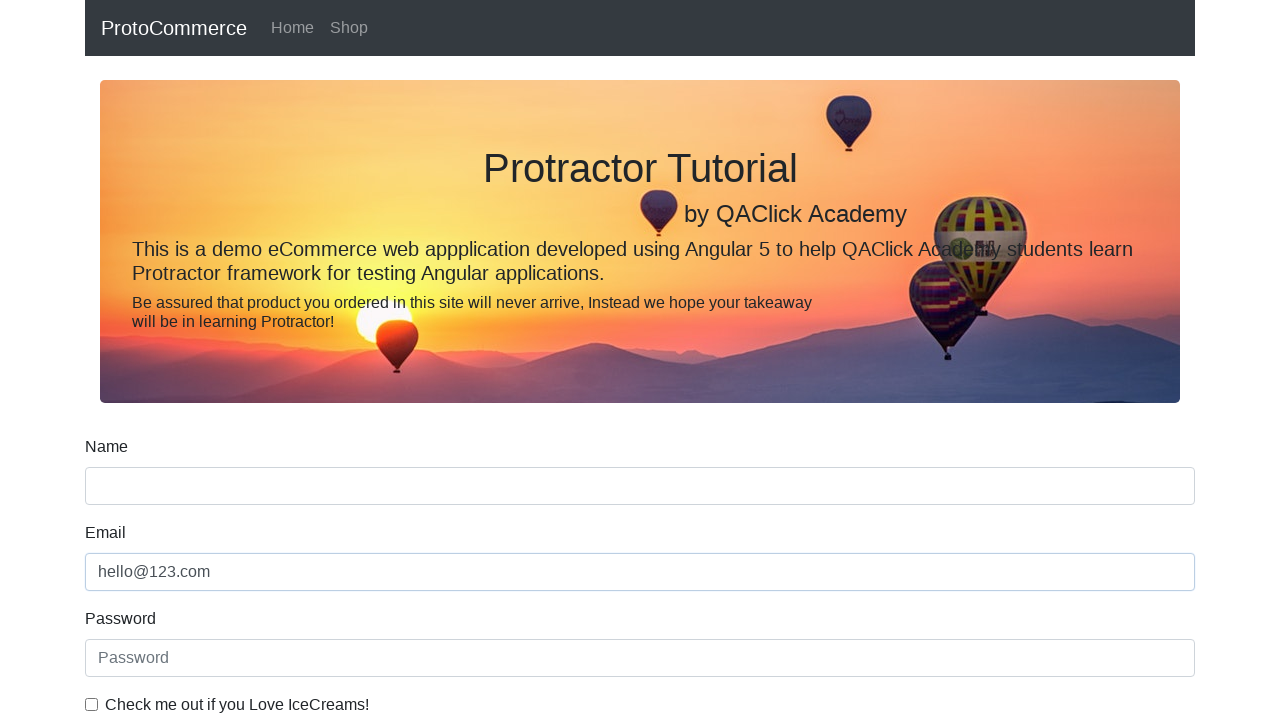

Filled password field with 'xsedfc' on #exampleInputPassword1
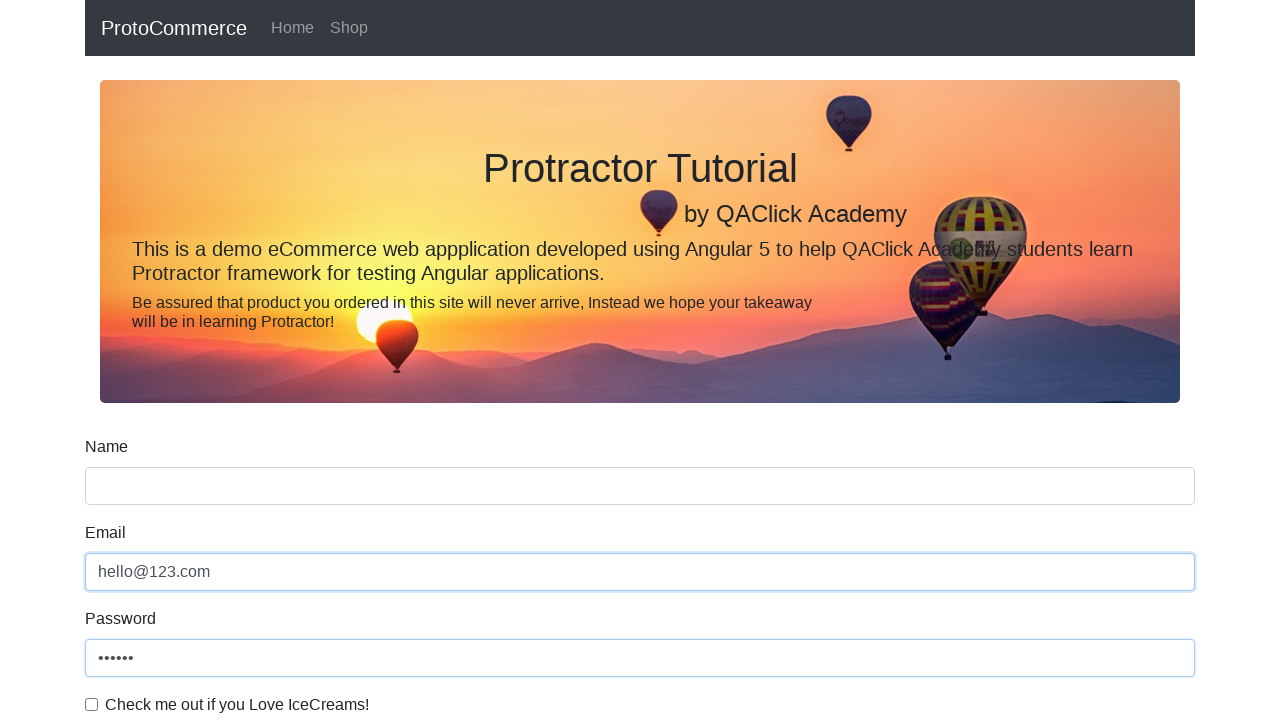

Filled name field with 'Keerthana' on input[name='name']
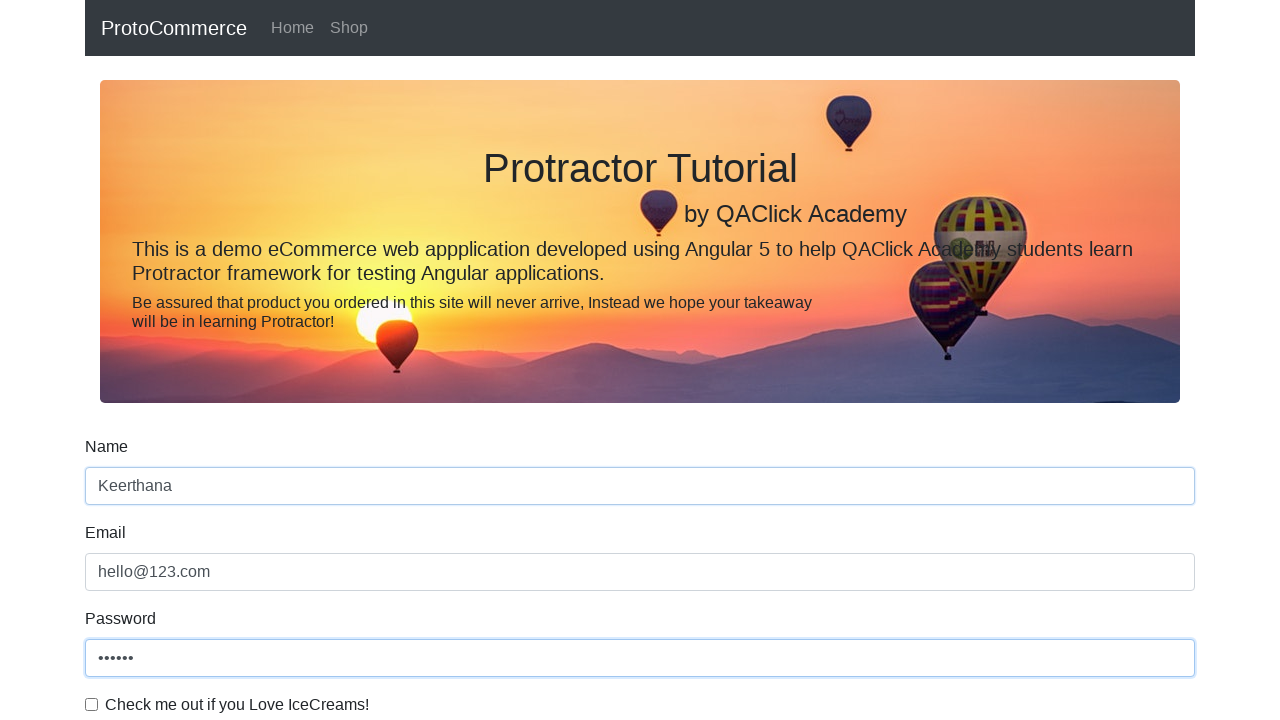

Selected 'Female' from dropdown on #exampleFormControlSelect1
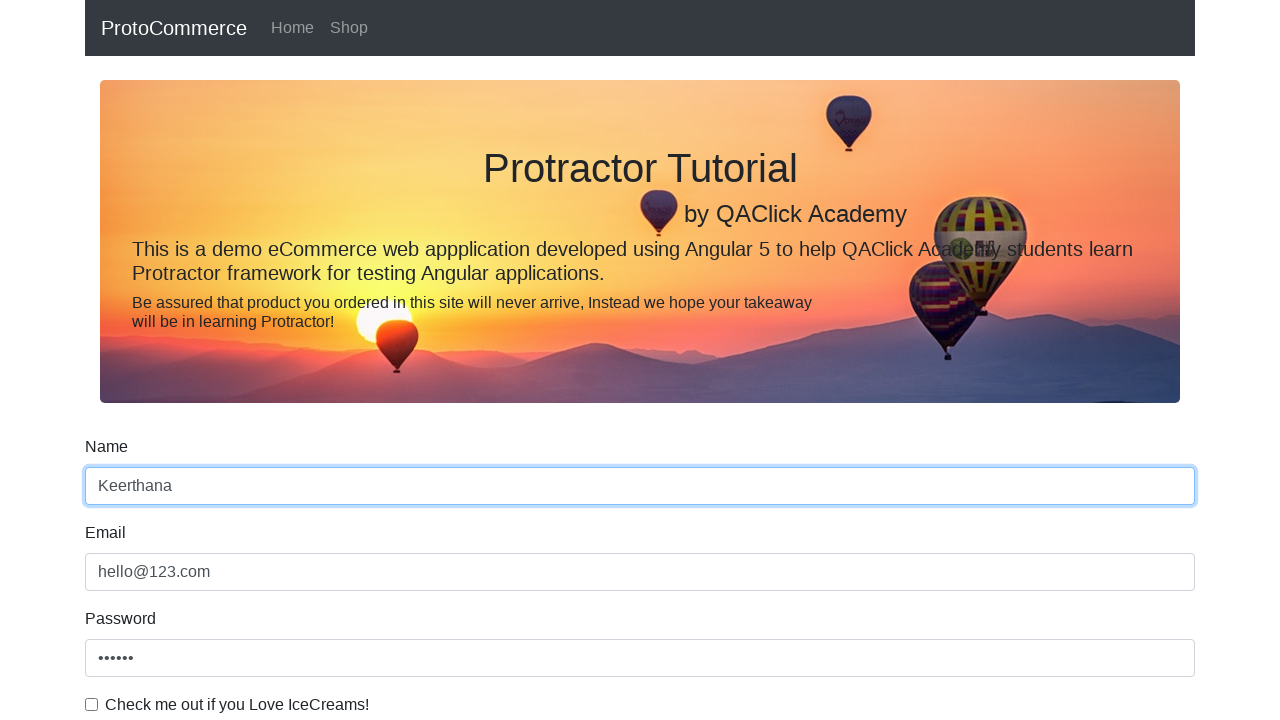

Selected 'Male' from dropdown by index on #exampleFormControlSelect1
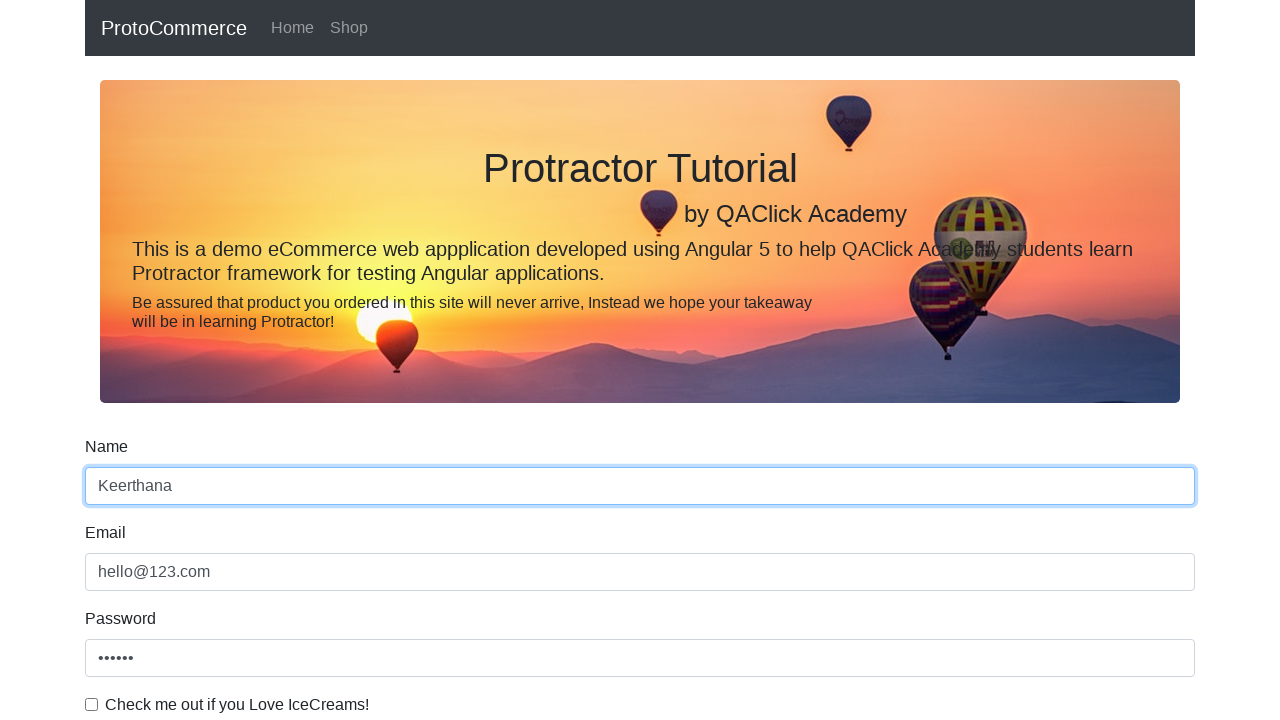

Clicked radio button for Student status at (238, 360) on #inlineRadio1
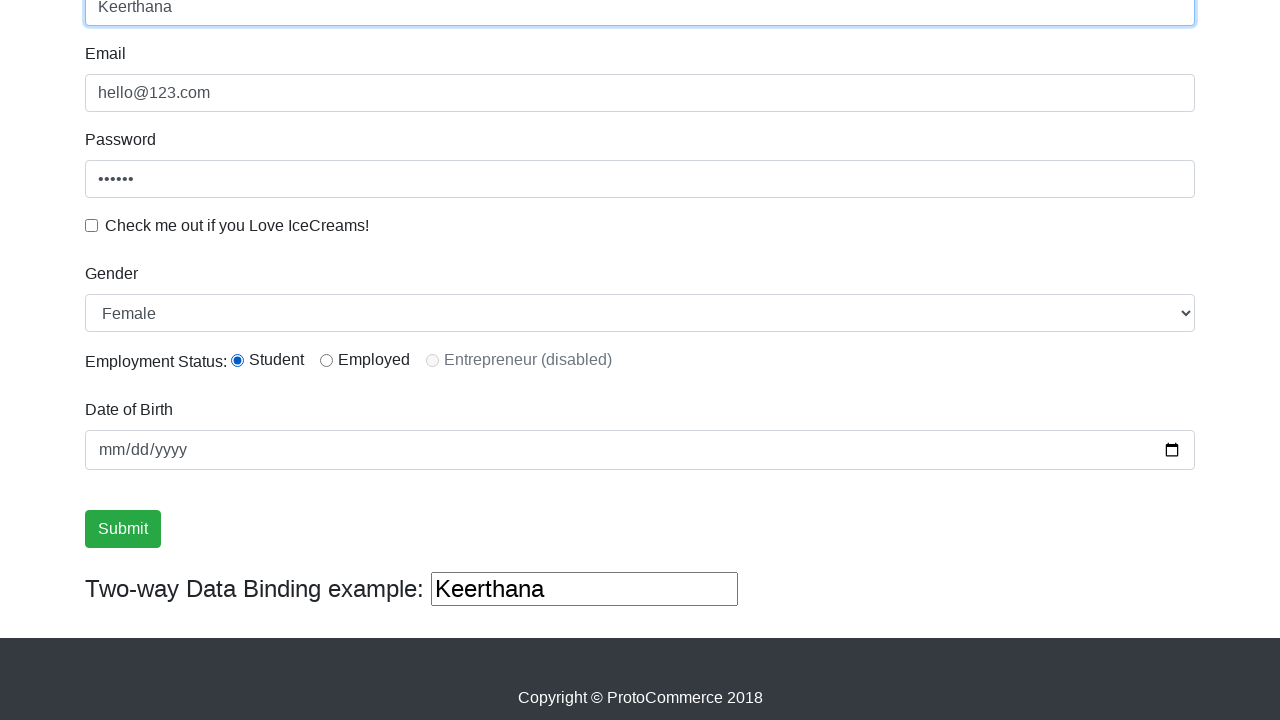

Filled third text input field with 'Hi' on (//input[@type='text'])[3]
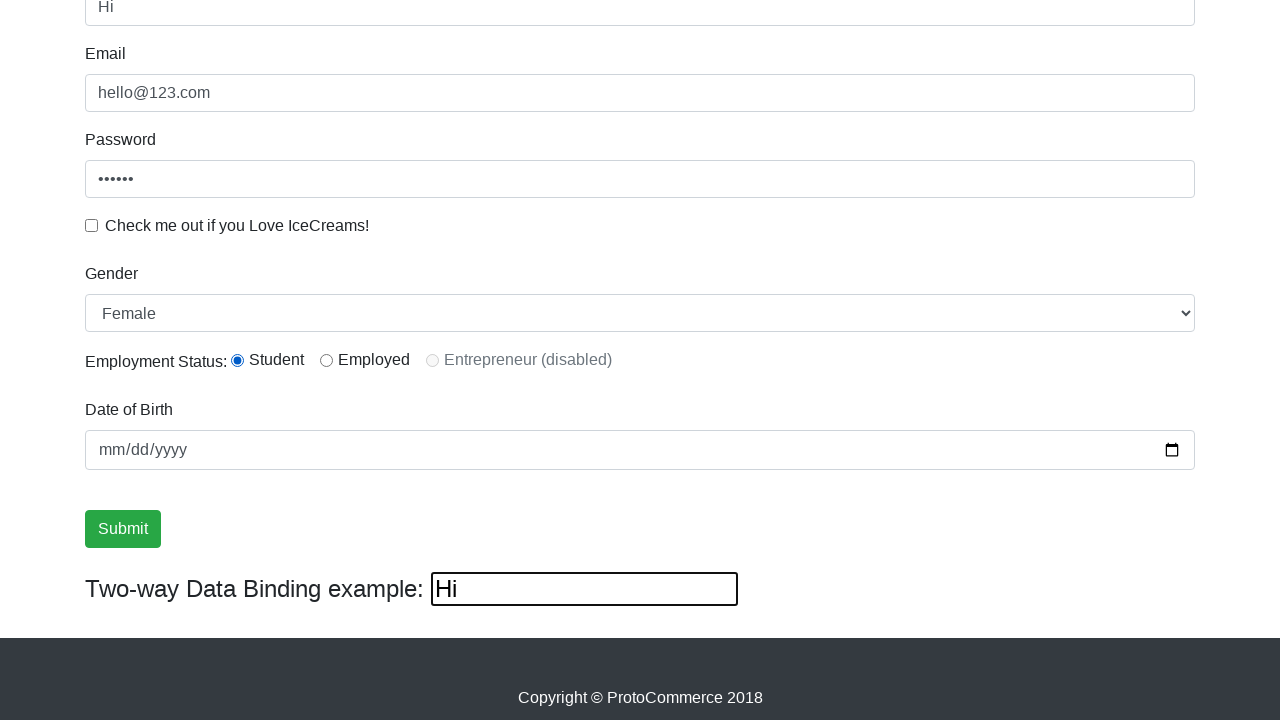

Cleared the third text input field on (//input[@type='text'])[3]
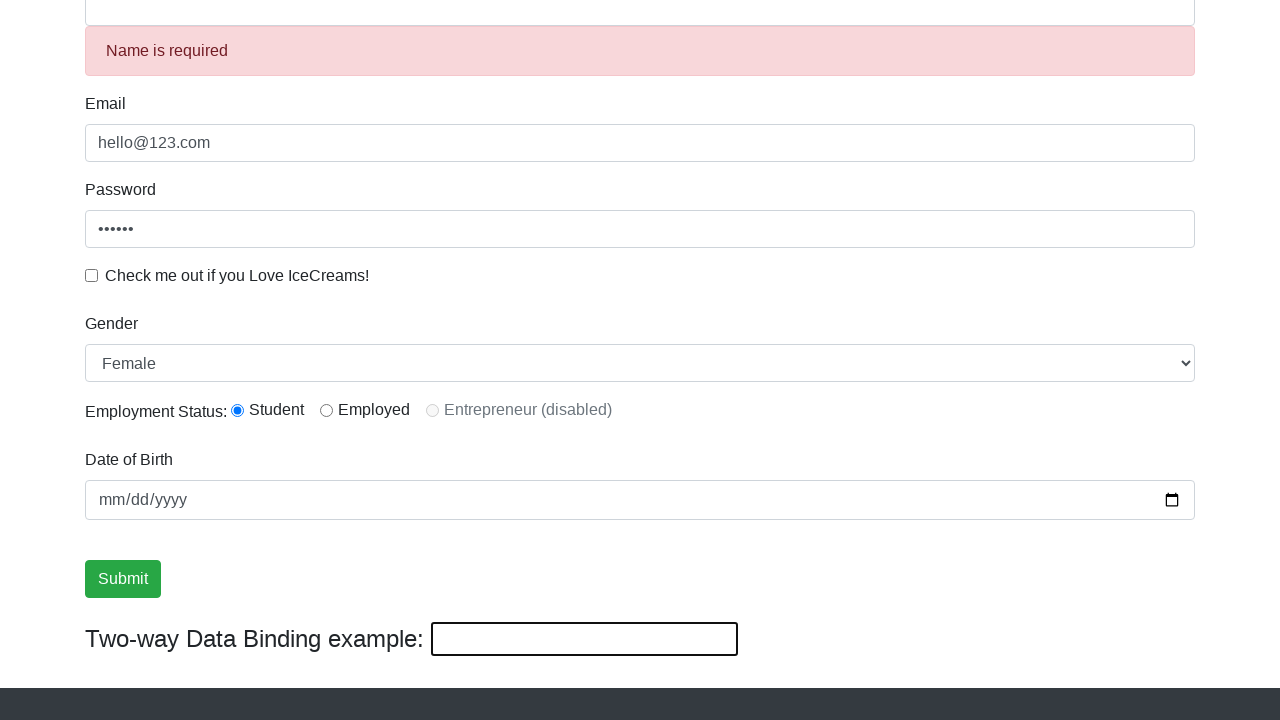

Clicked submit button to submit the form at (123, 579) on xpath=//input[@type='submit']
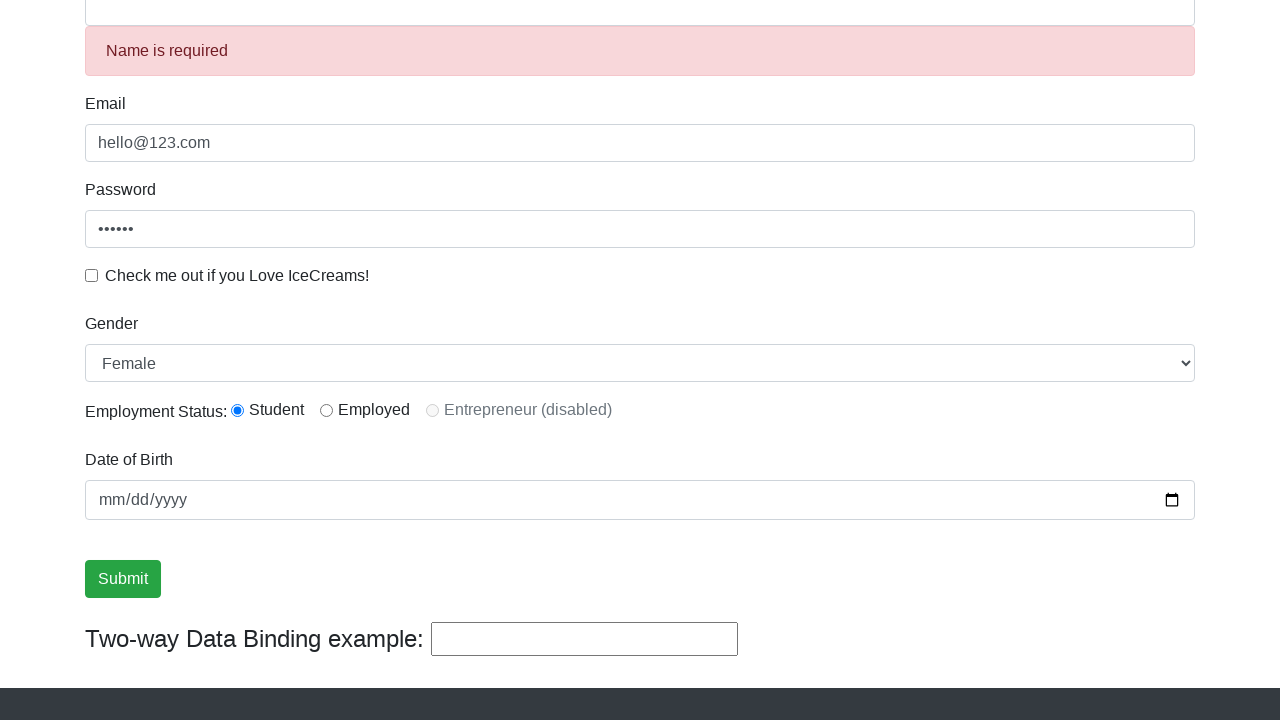

Retrieved success message text
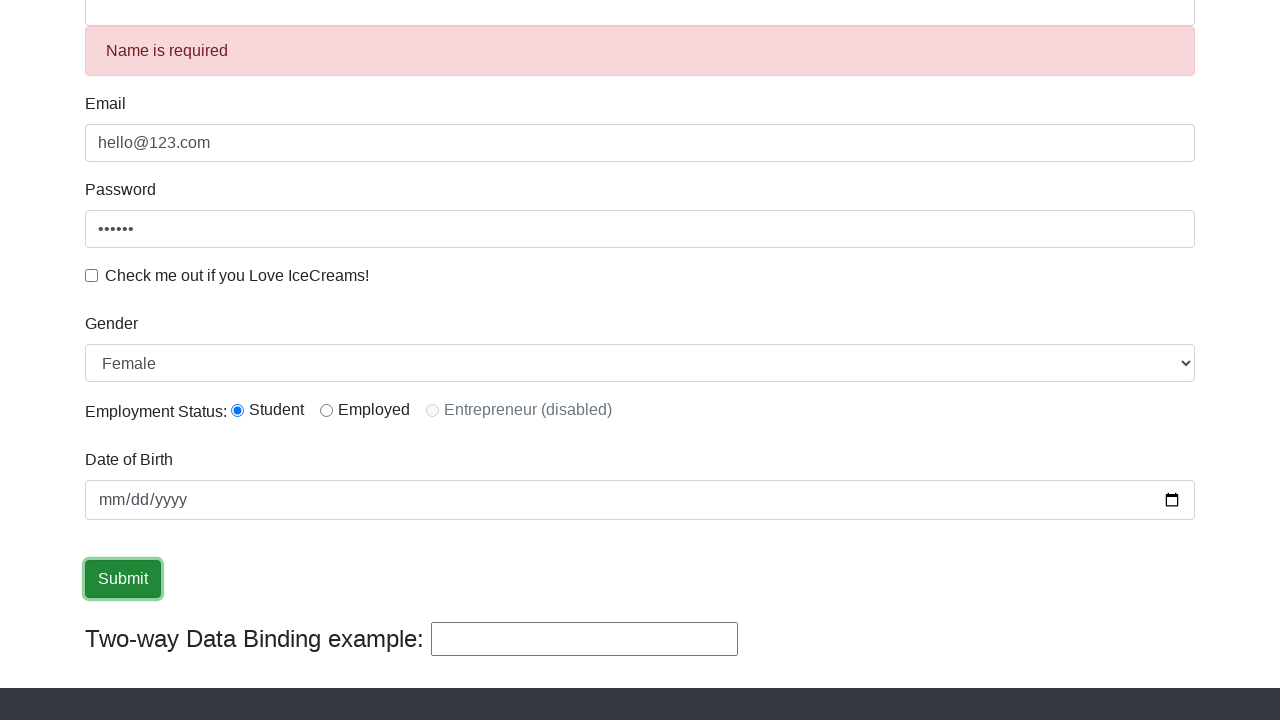

Verified 'Success' text in success message
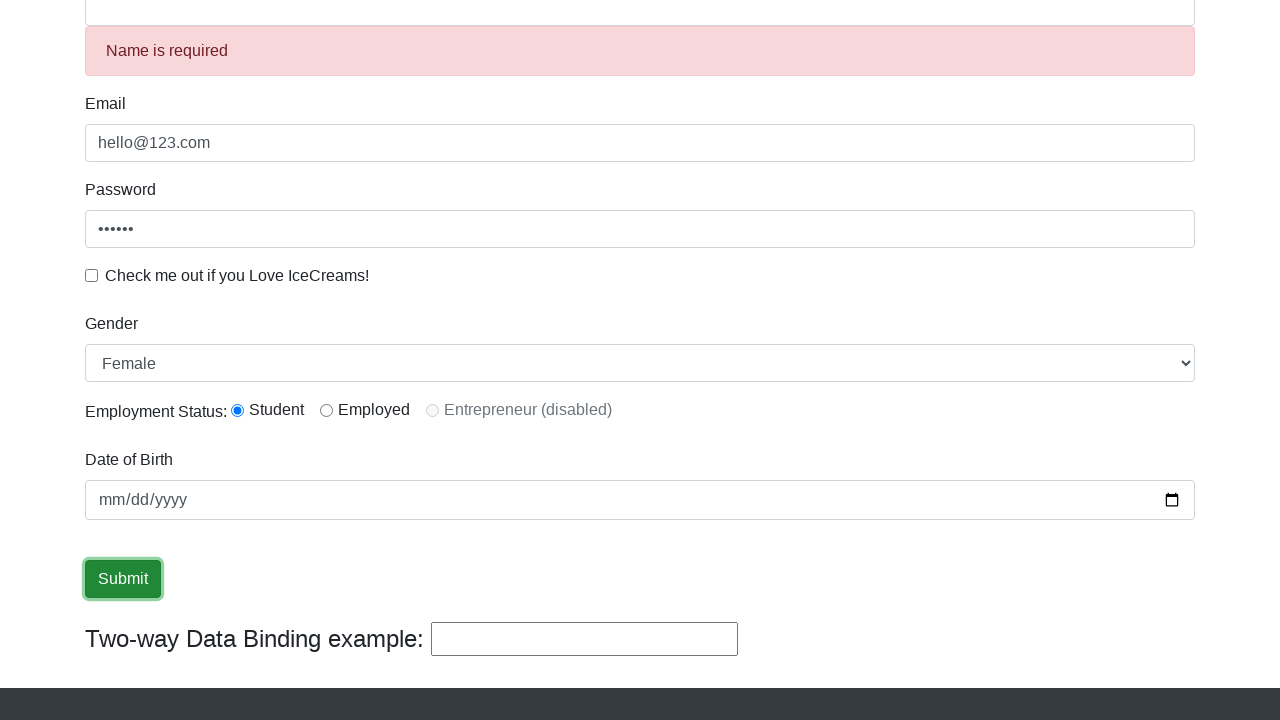

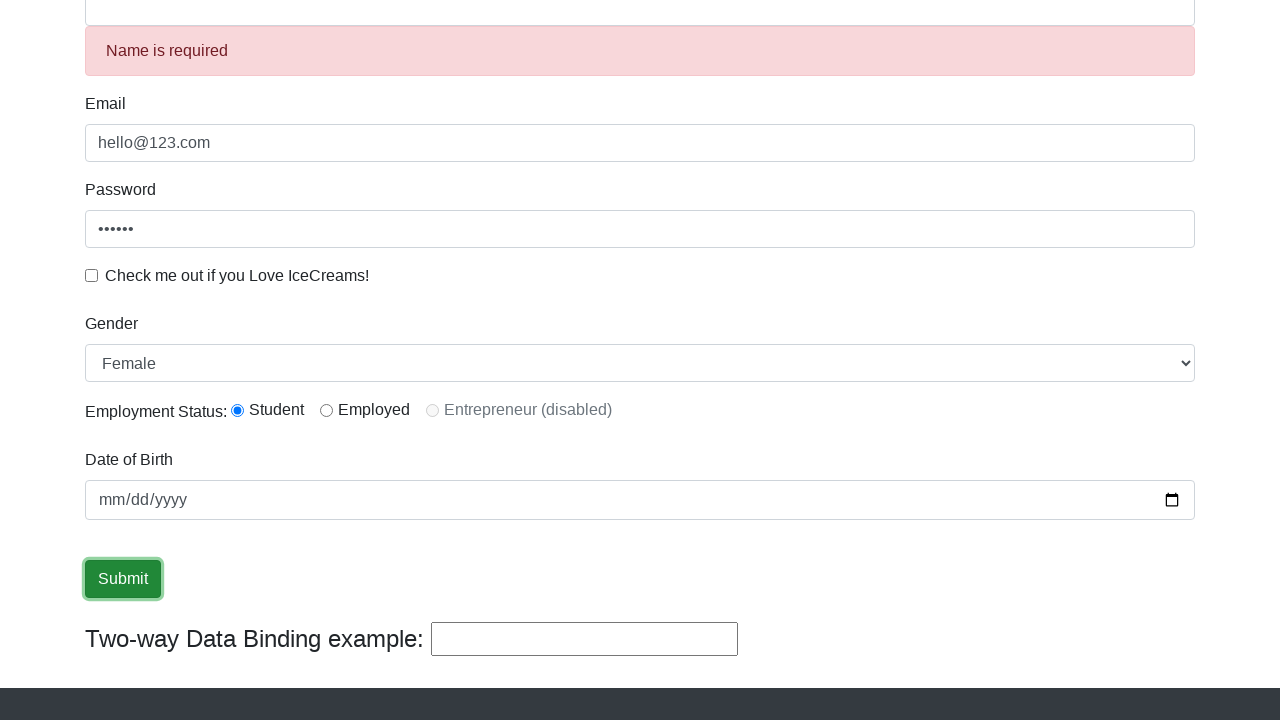